Tests download functionality by clicking on a download link

Starting URL: https://codenboxautomationlab.com/practice/

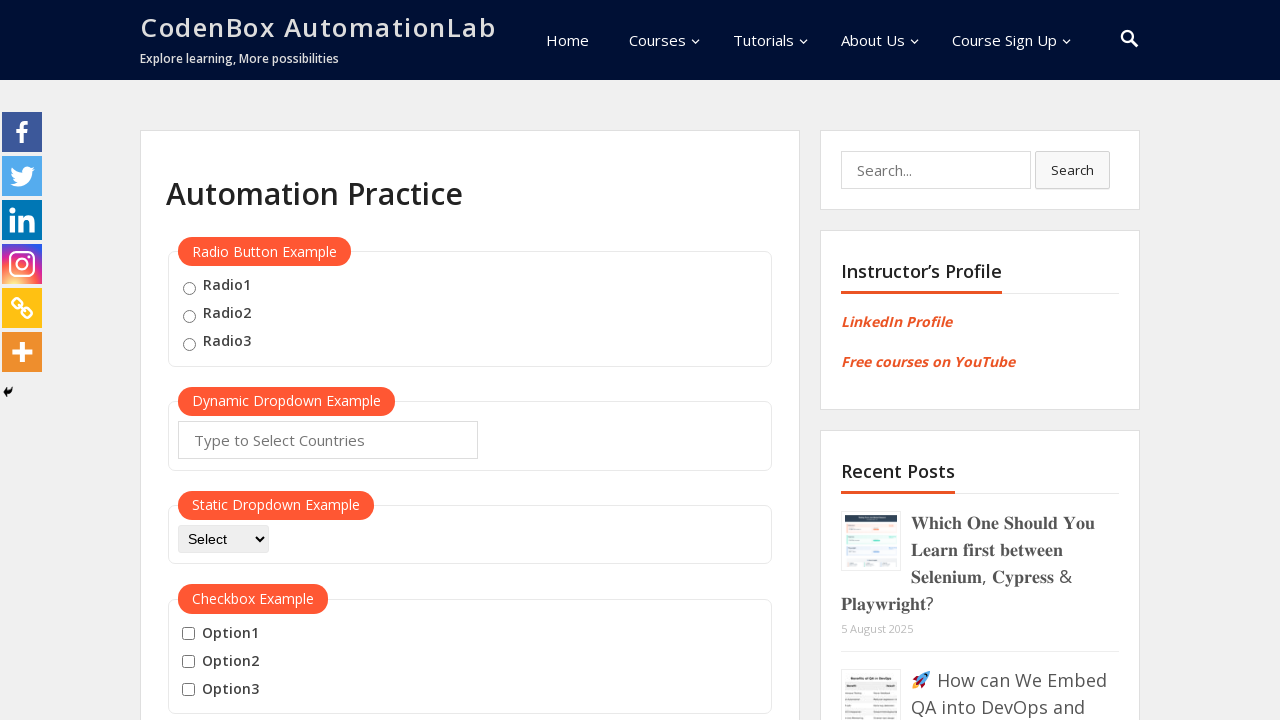

Scrolled down to download section
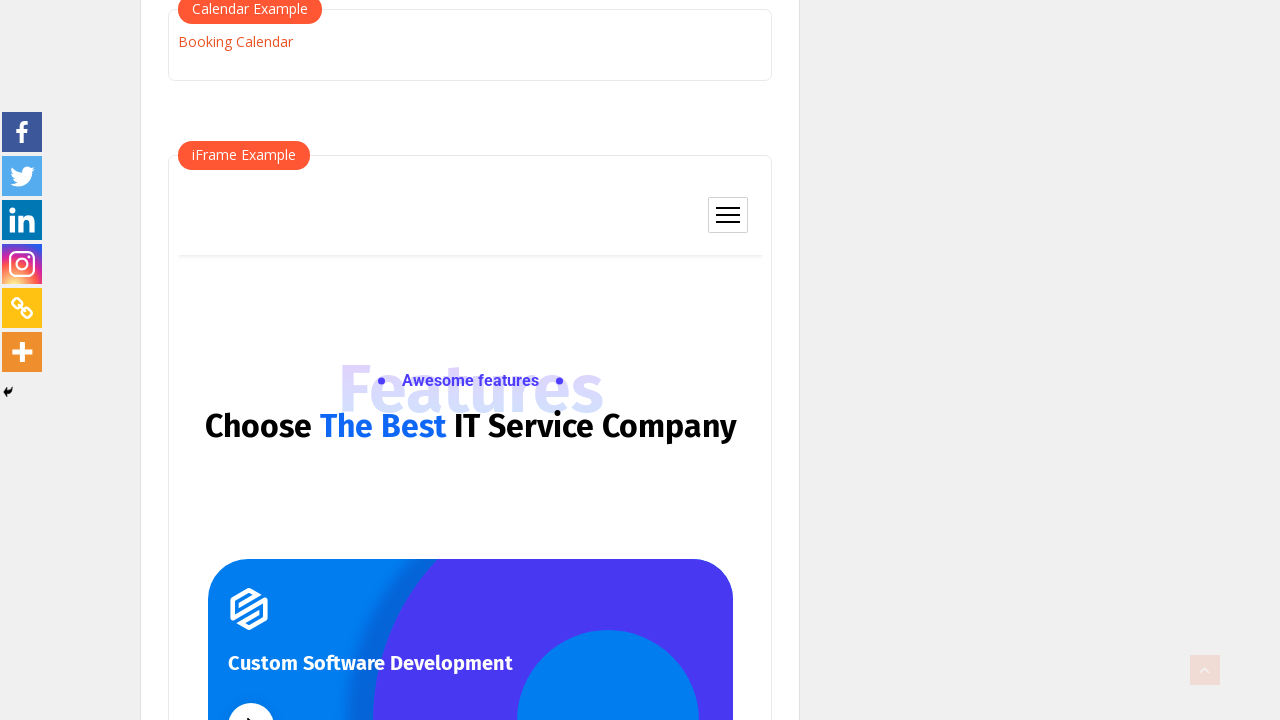

Clicked 'Download Apk files' link at (271, 361) on text=Download Apk files
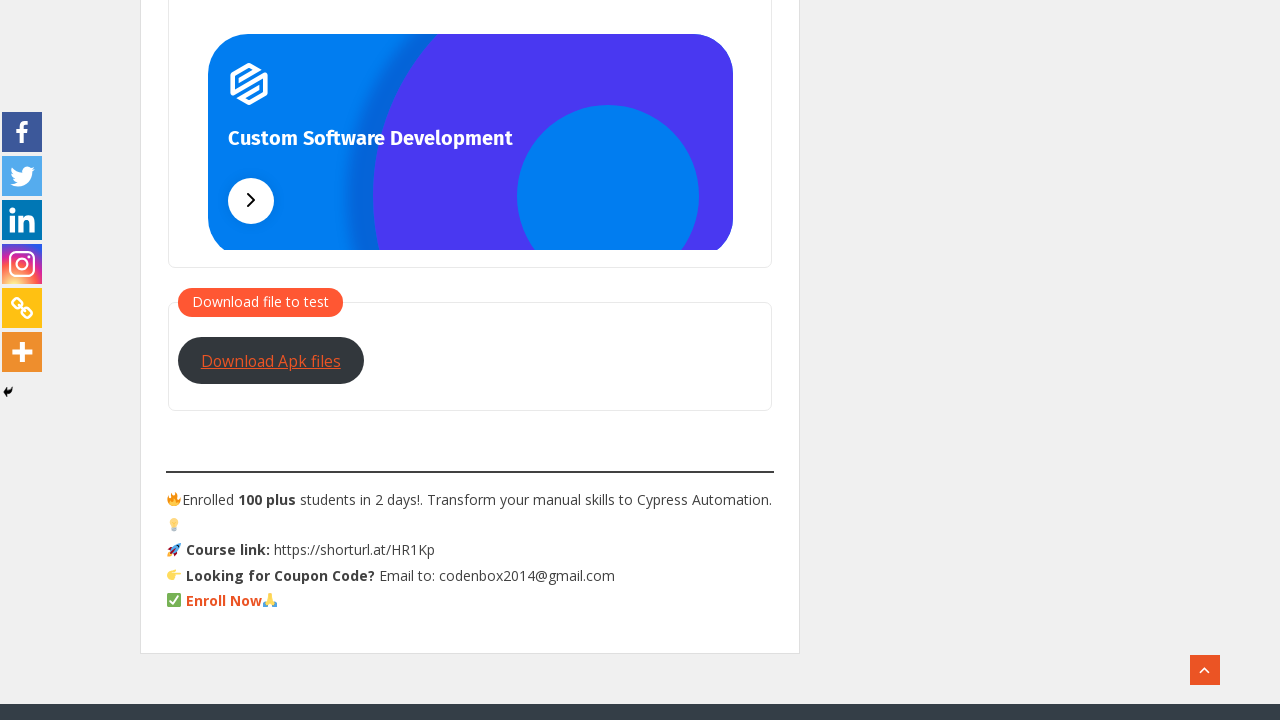

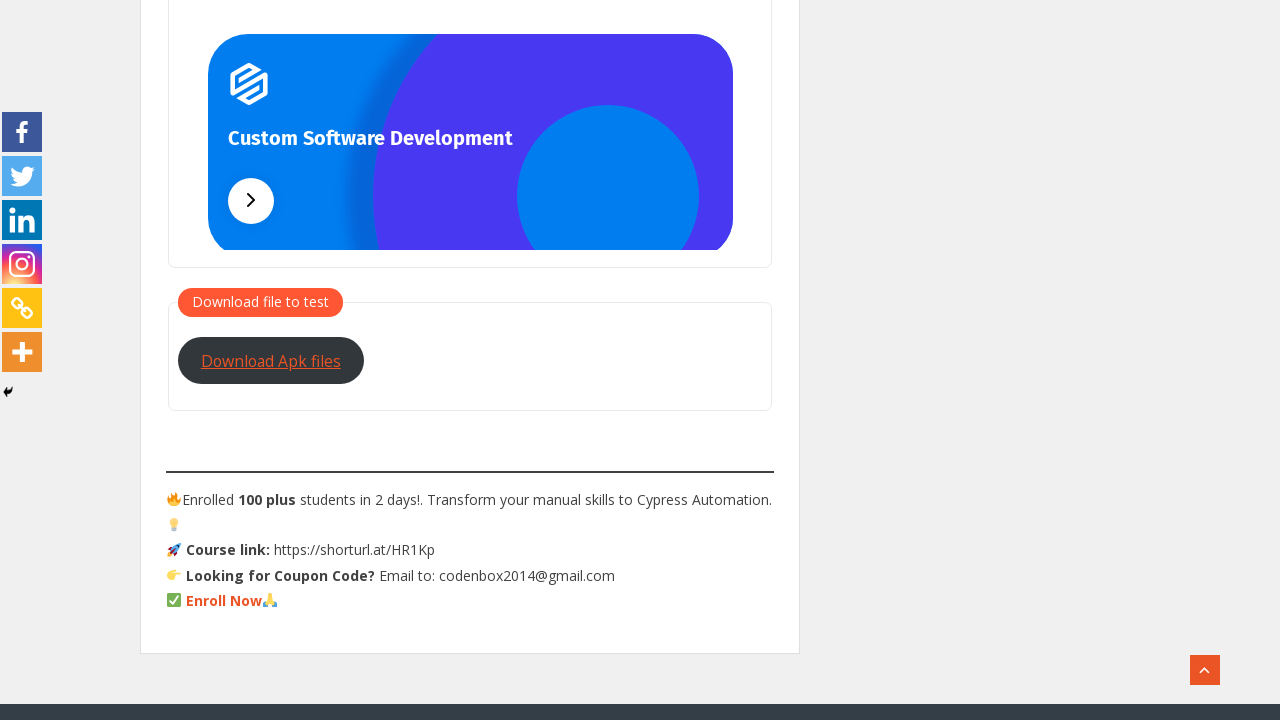